A basic browser launch test that navigates to the OrangeHRM demo site and performs window maximize/minimize operations to verify basic browser control.

Starting URL: https://opensource-demo.orangehrmlive.com/

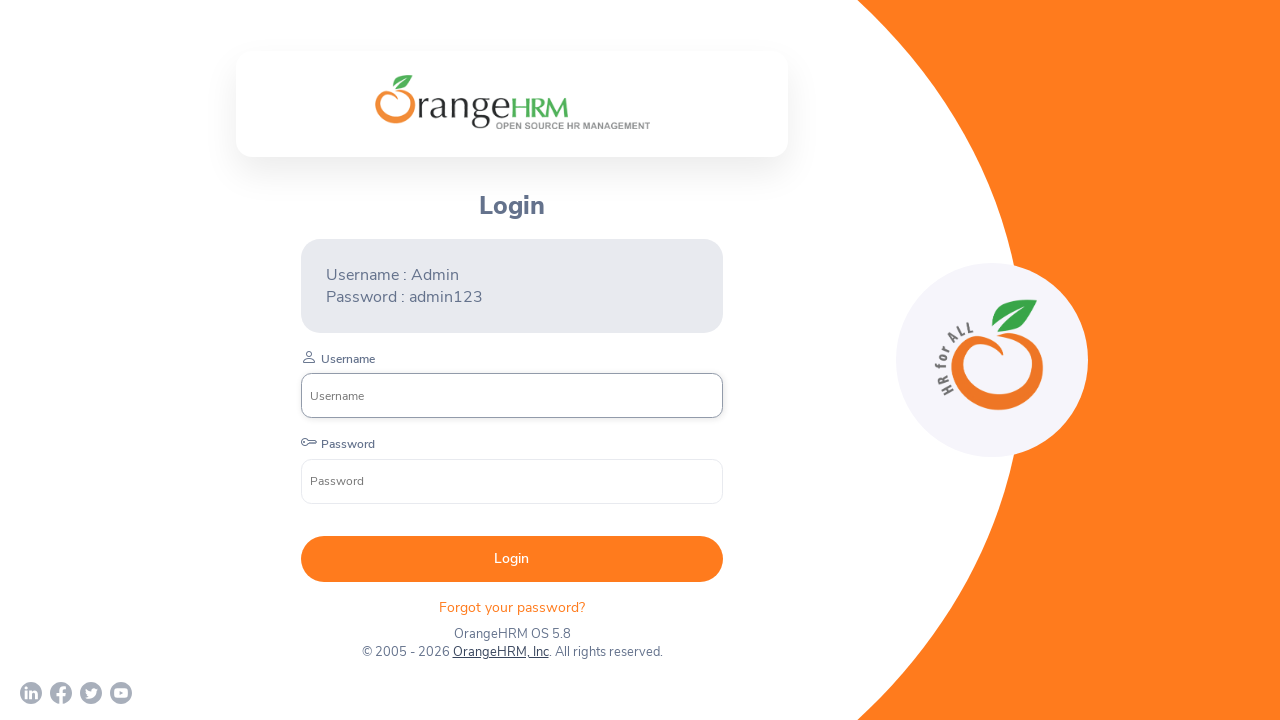

Set browser viewport to 1920x1080 (maximized)
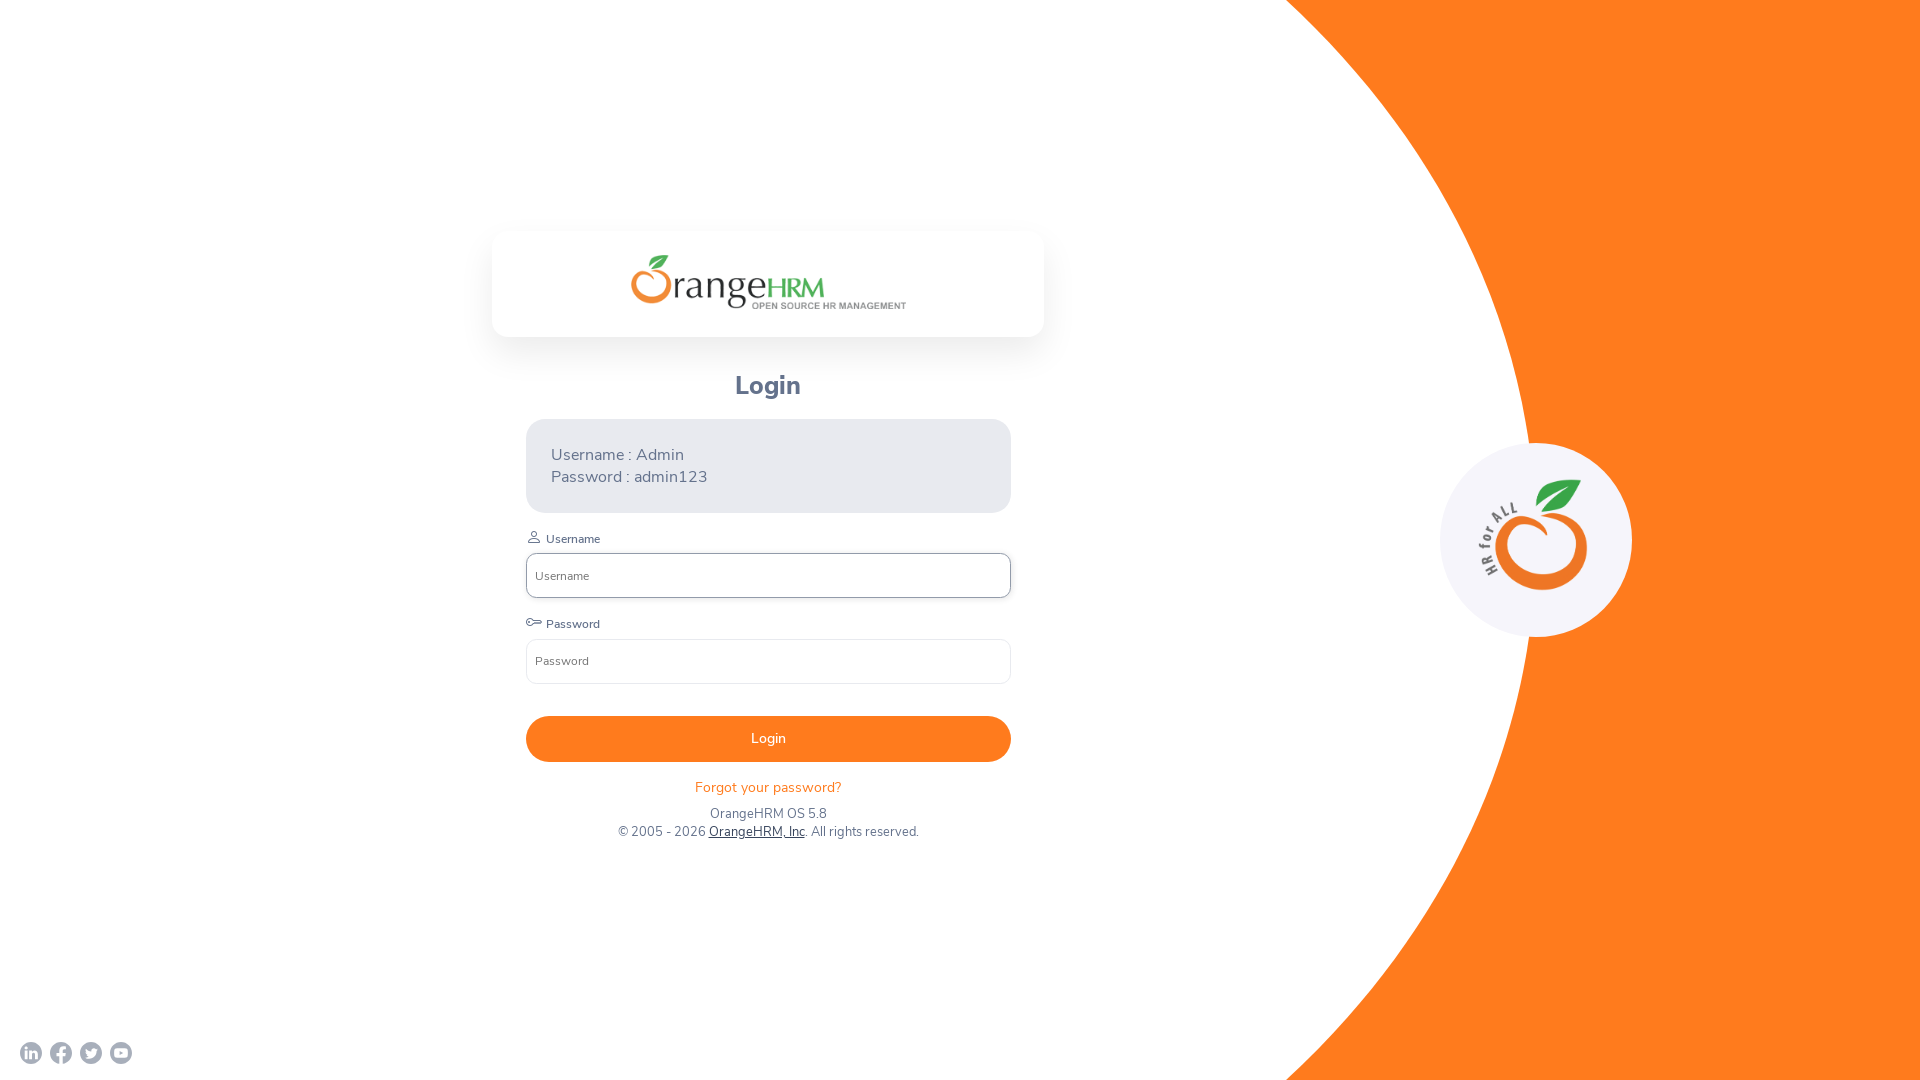

Waited for page DOM content to load
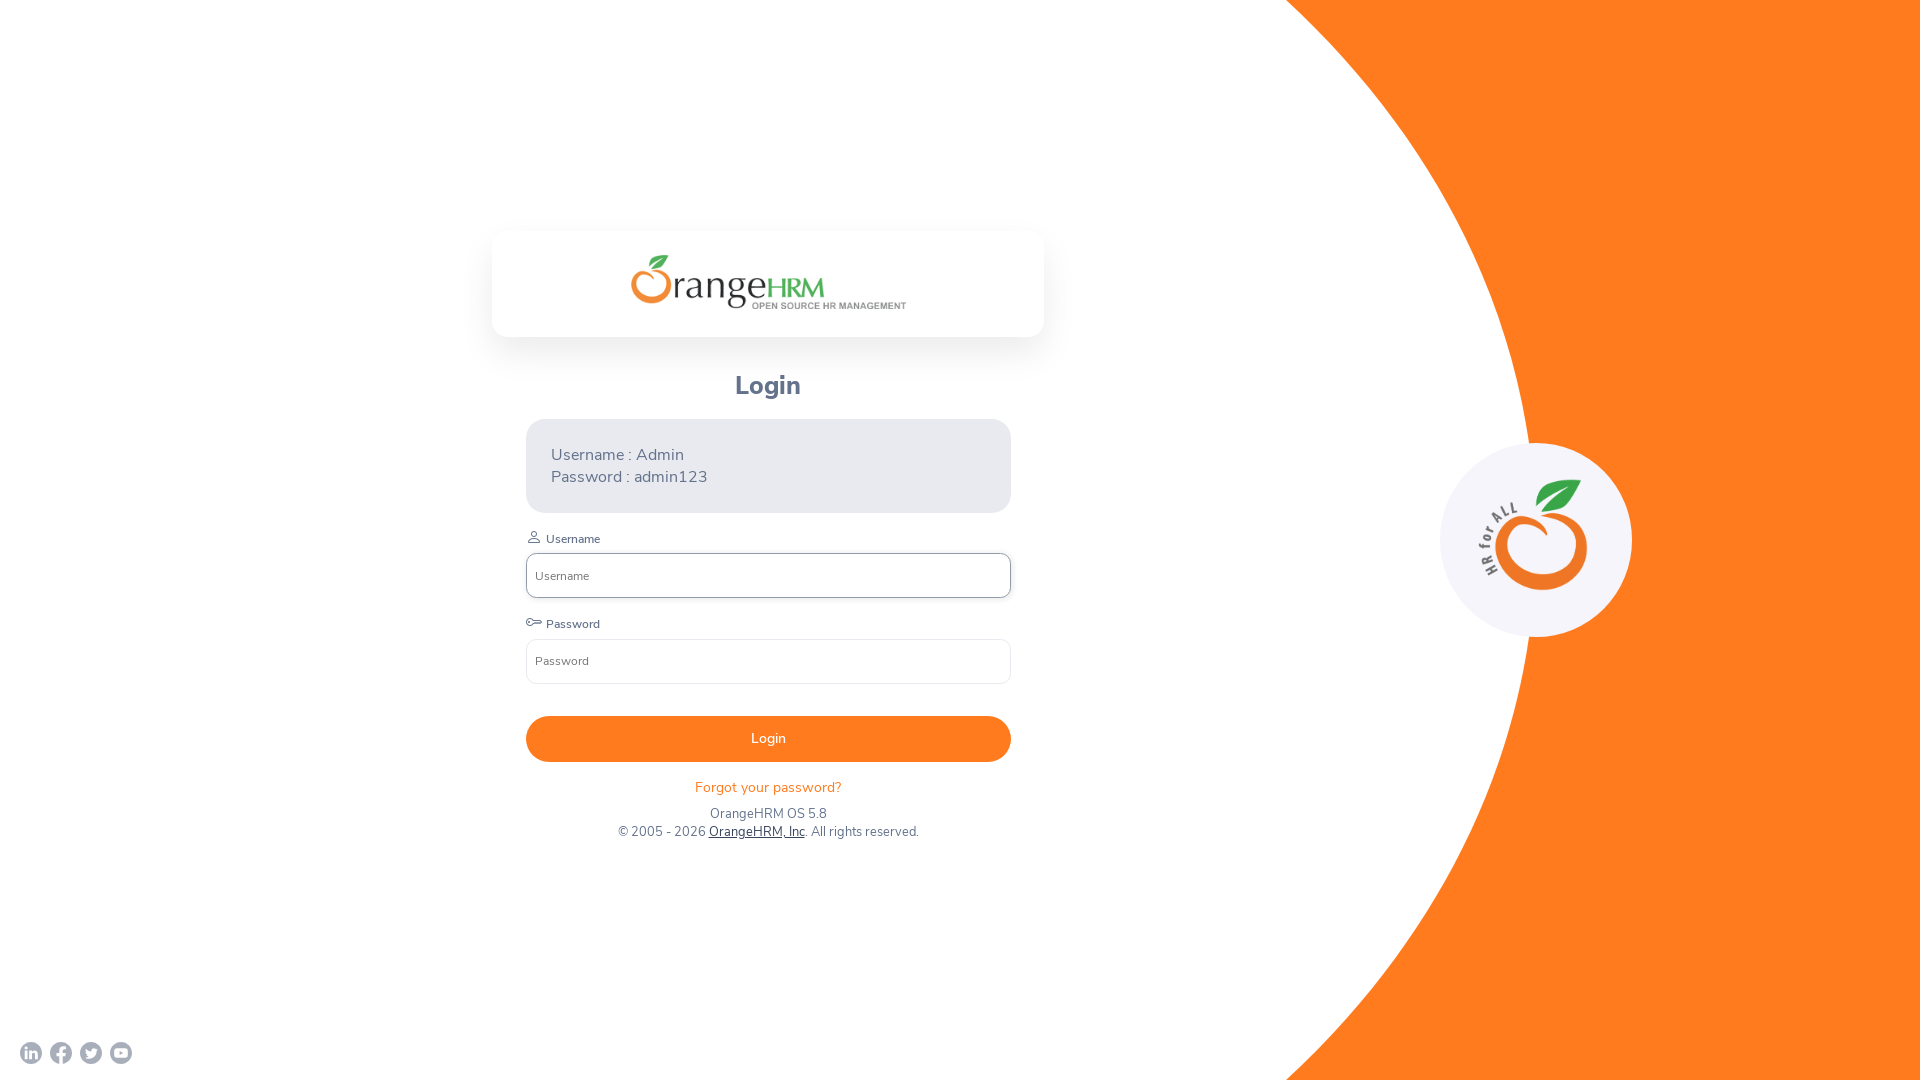

Verified body element loaded successfully
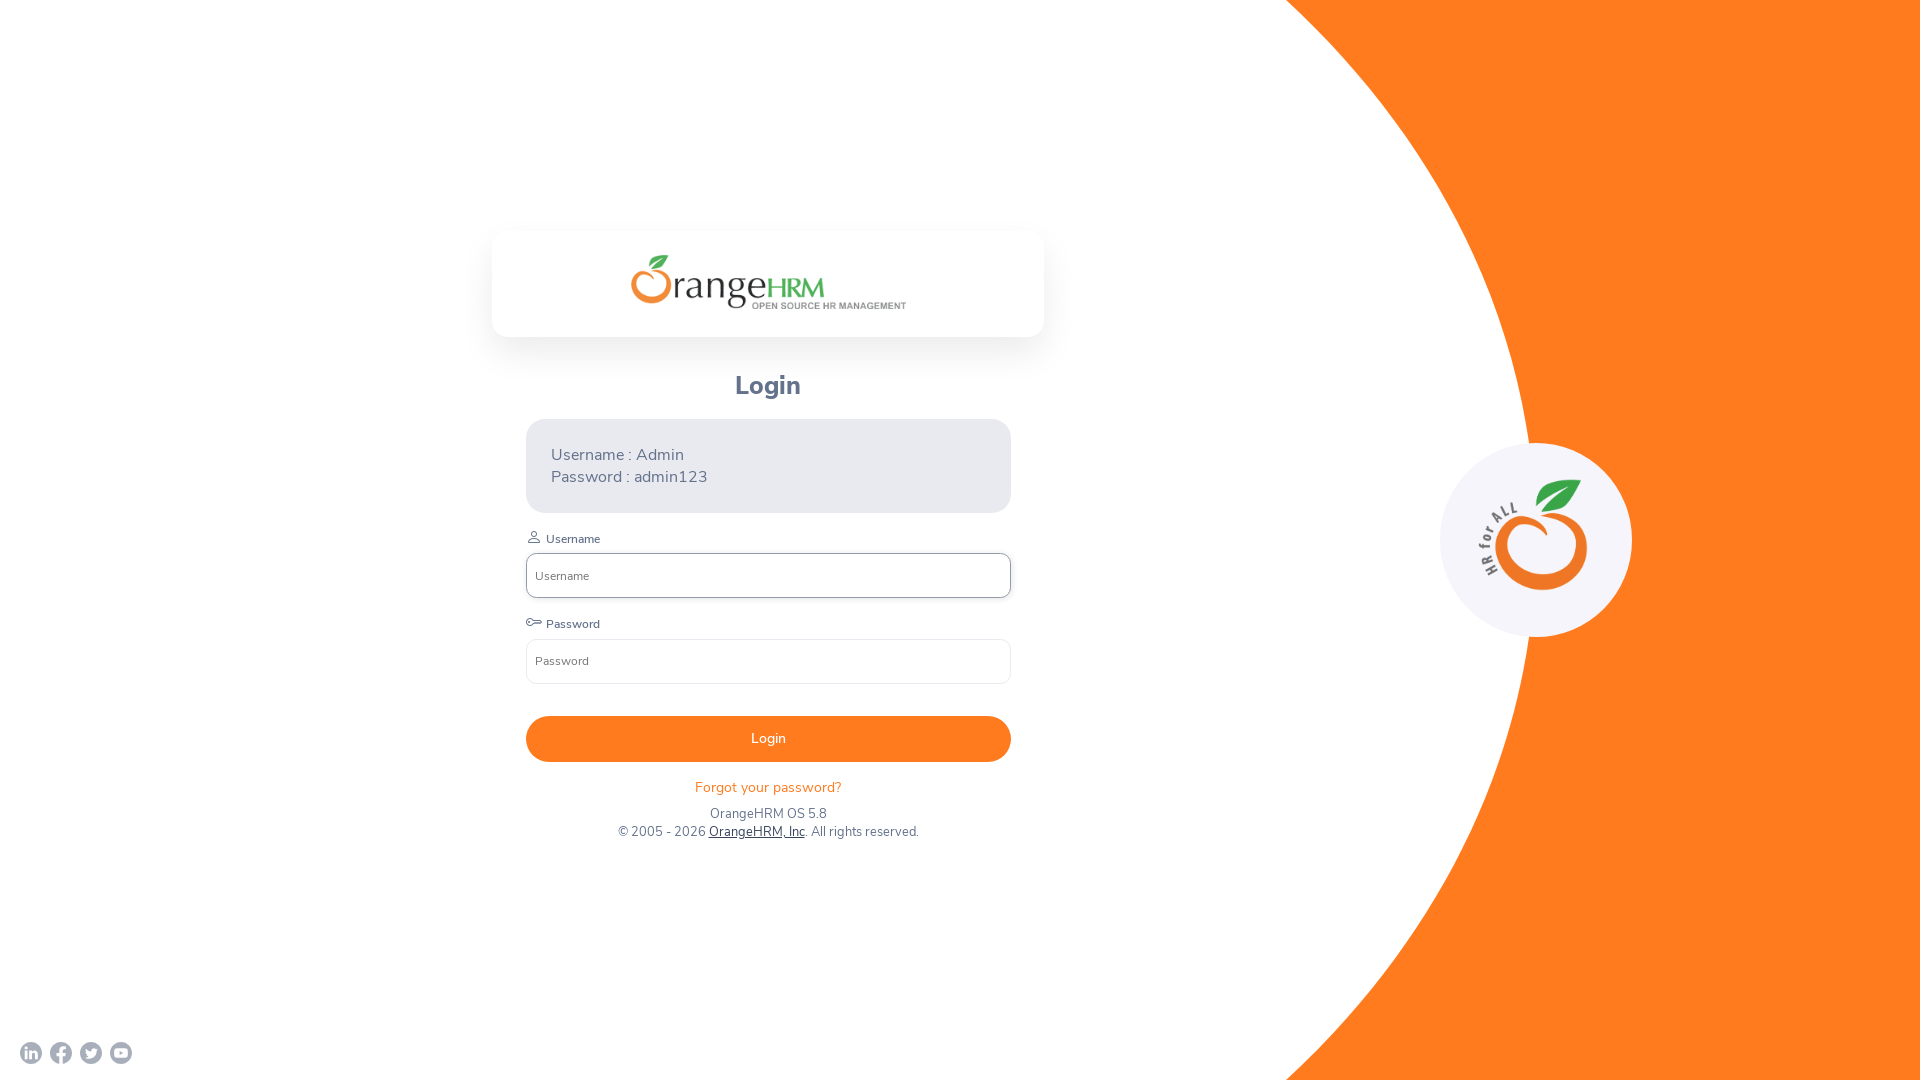

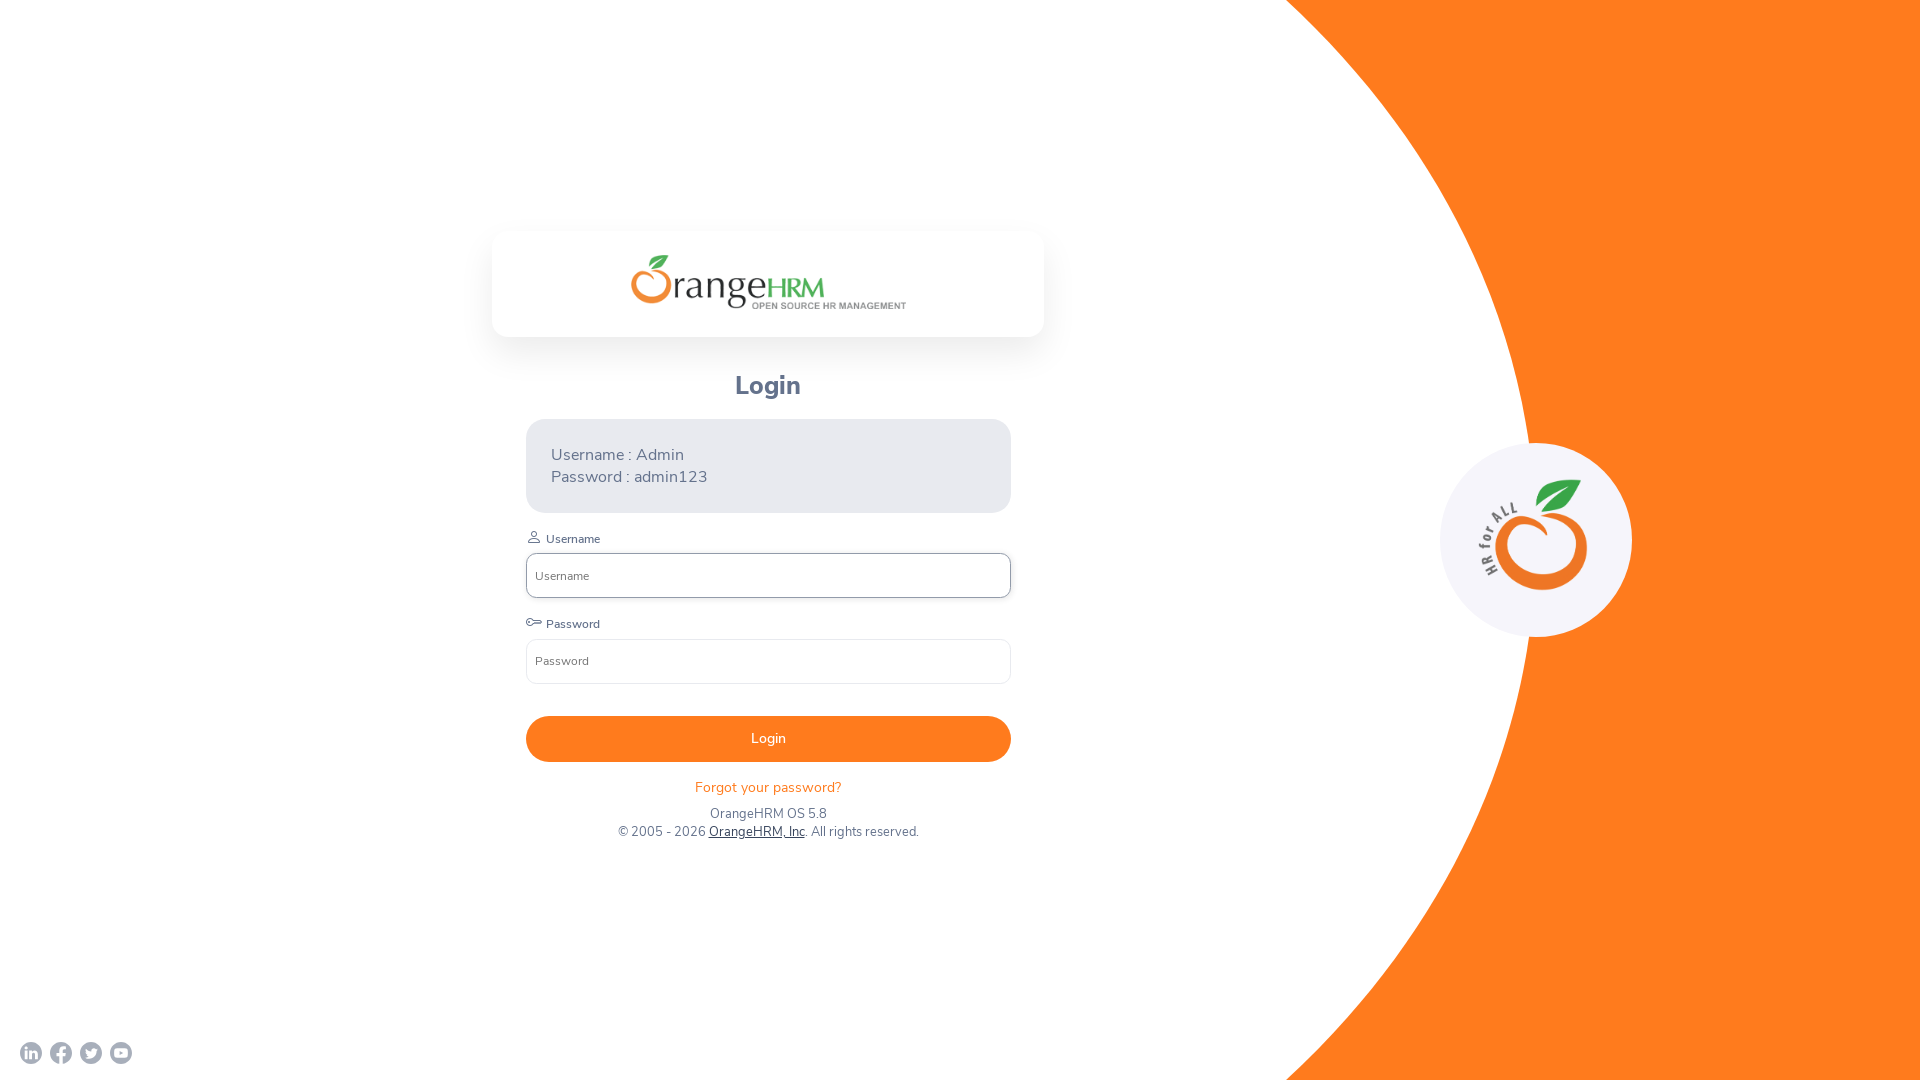